Tests radio button functionality by clicking the female radio button and verifying it is enabled

Starting URL: https://www.hyrtutorials.com/p/basic-controls.html

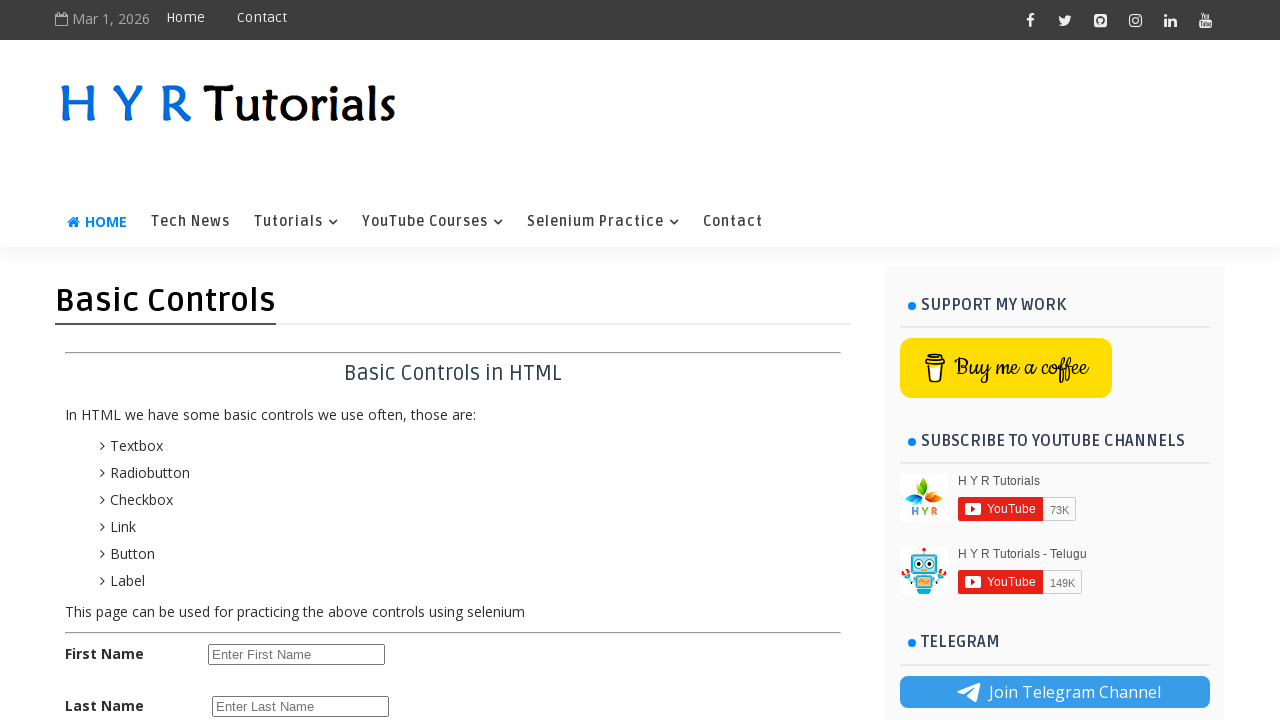

Clicked female radio button at (286, 426) on #femalerb
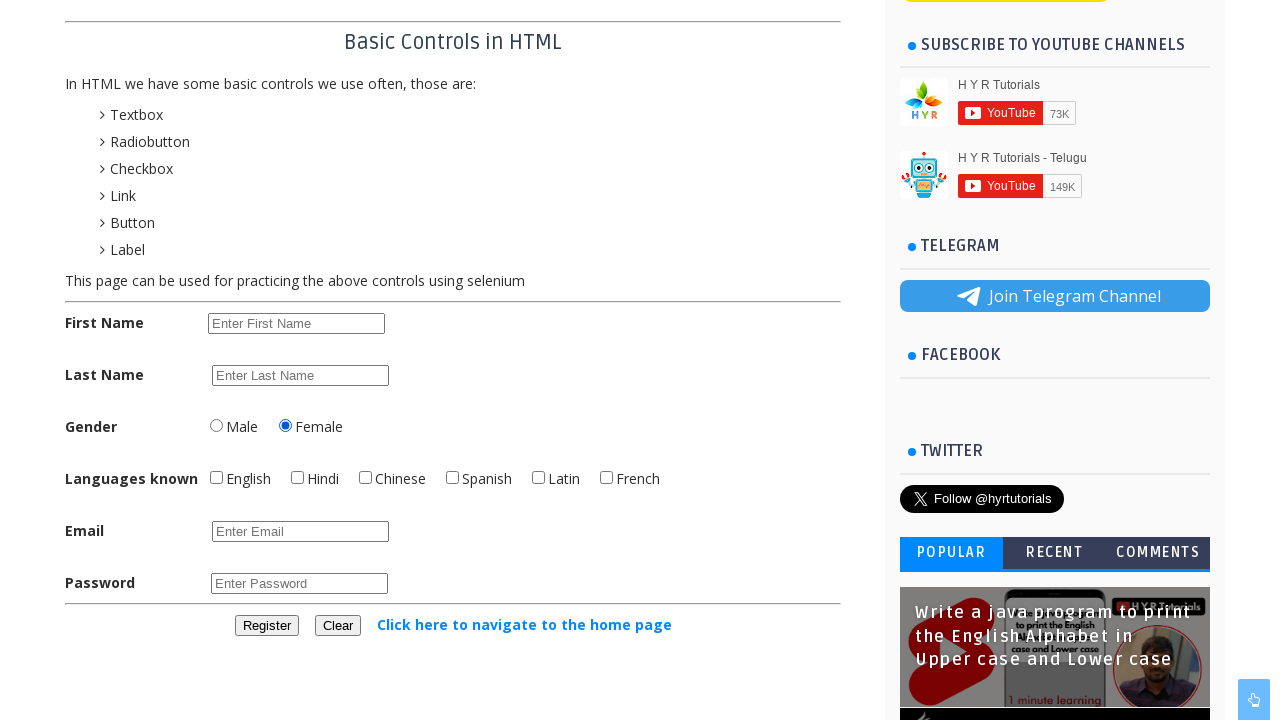

Located female radio button element
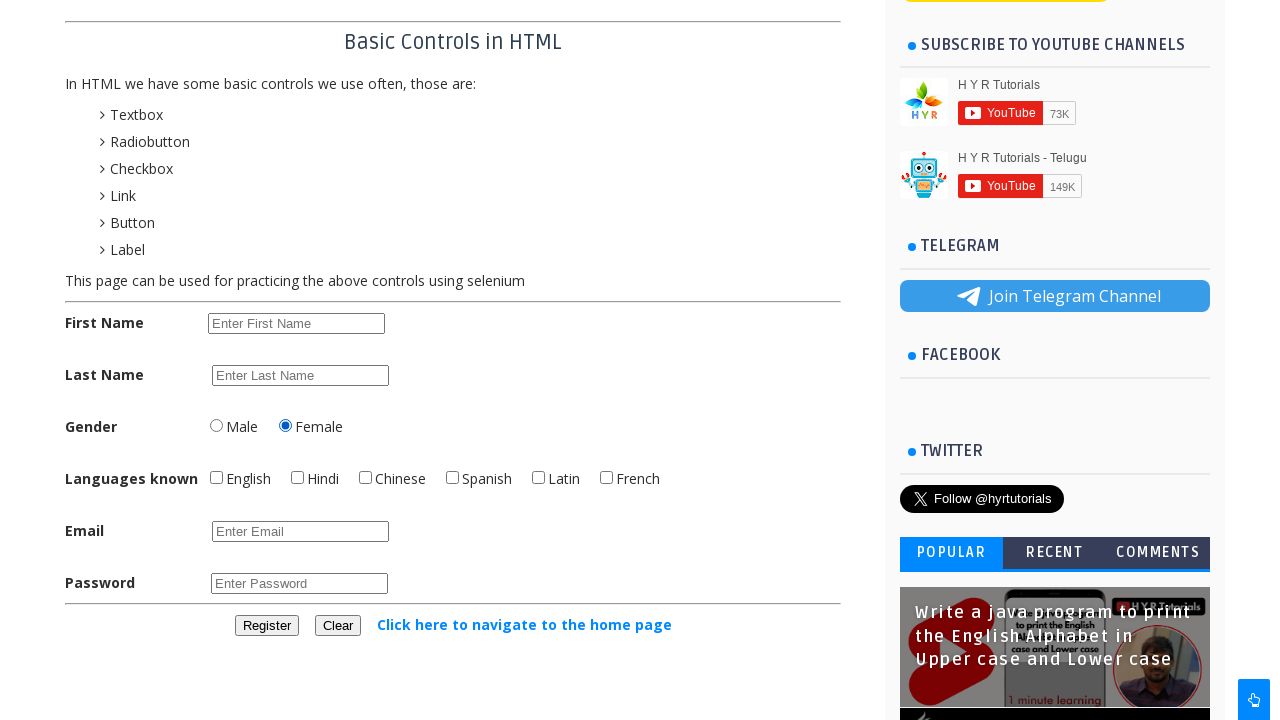

Verified female radio button is enabled: True
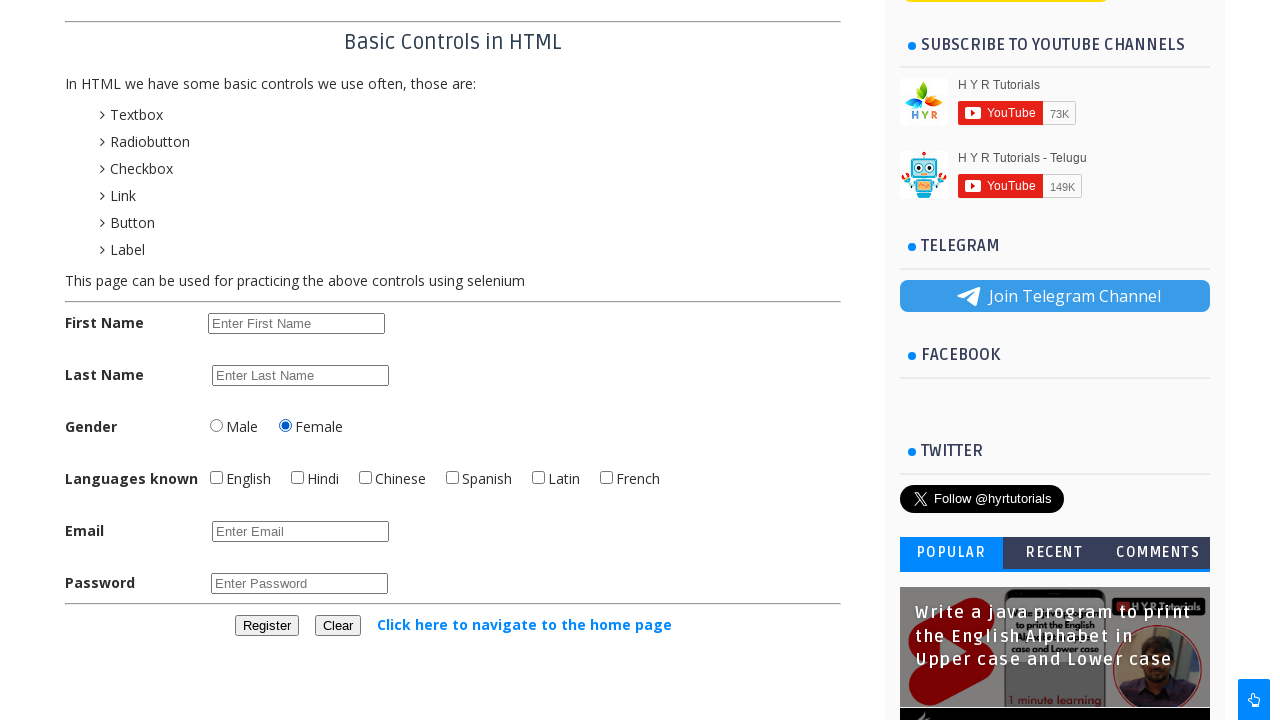

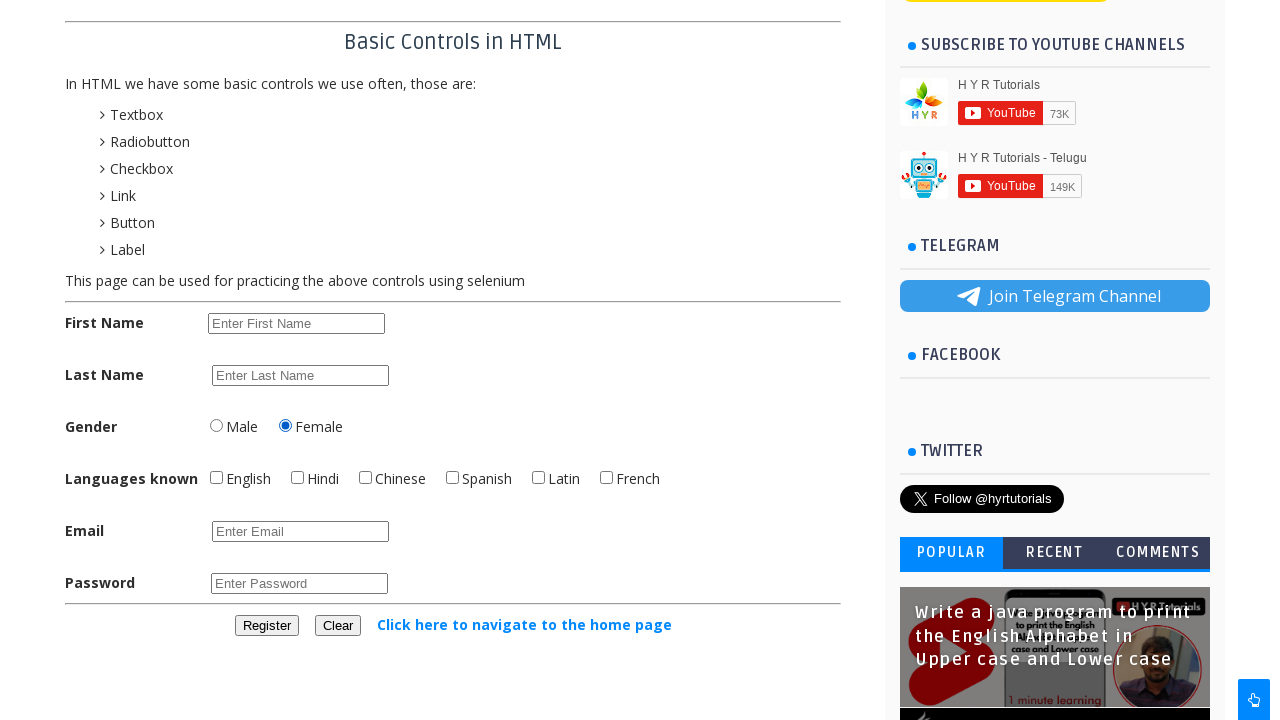